Tests clicking the login navigation link on the posts page

Starting URL: http://training.skillo-bg.com:4200/posts/all

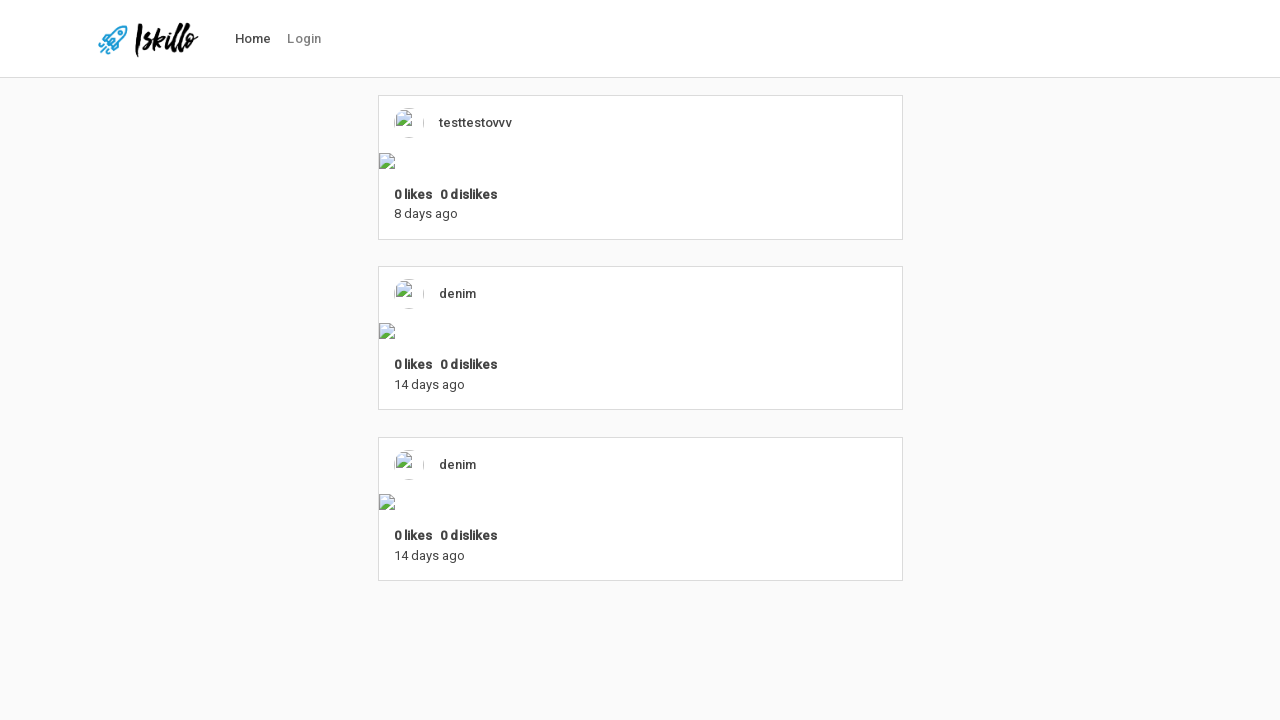

Navigated to posts page
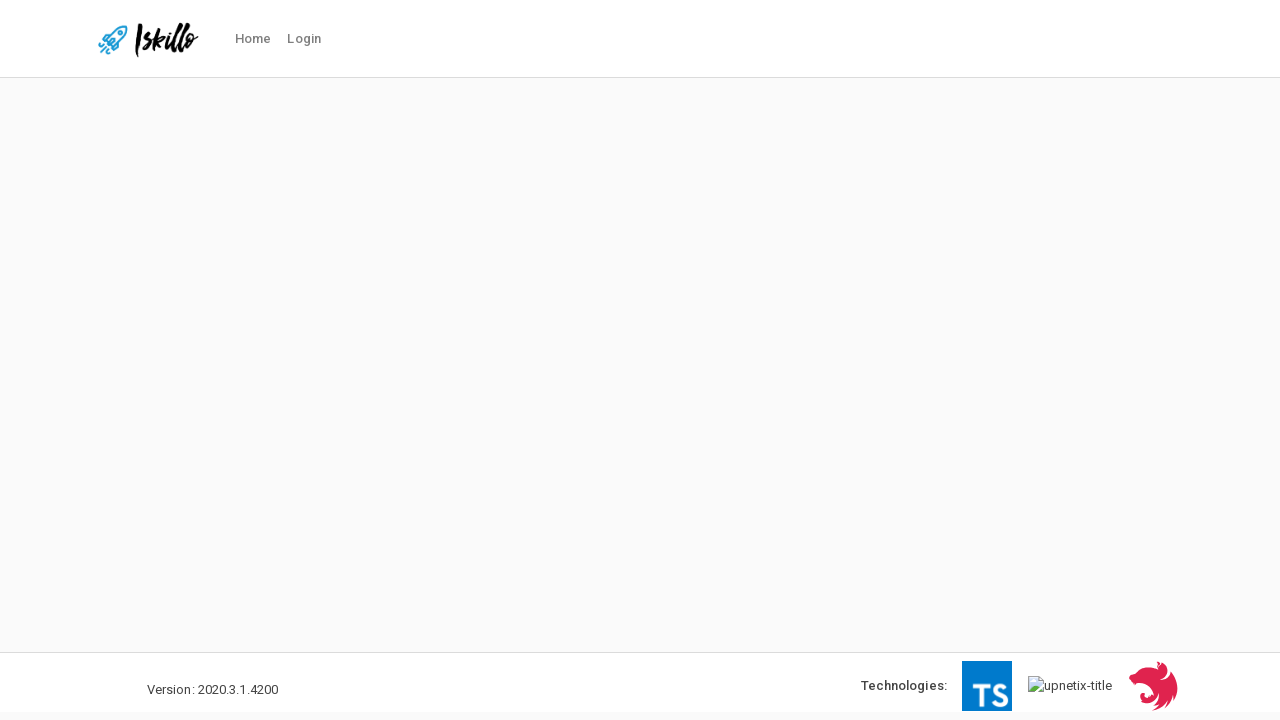

Clicked the login navigation link at (304, 39) on a#nav-link-login
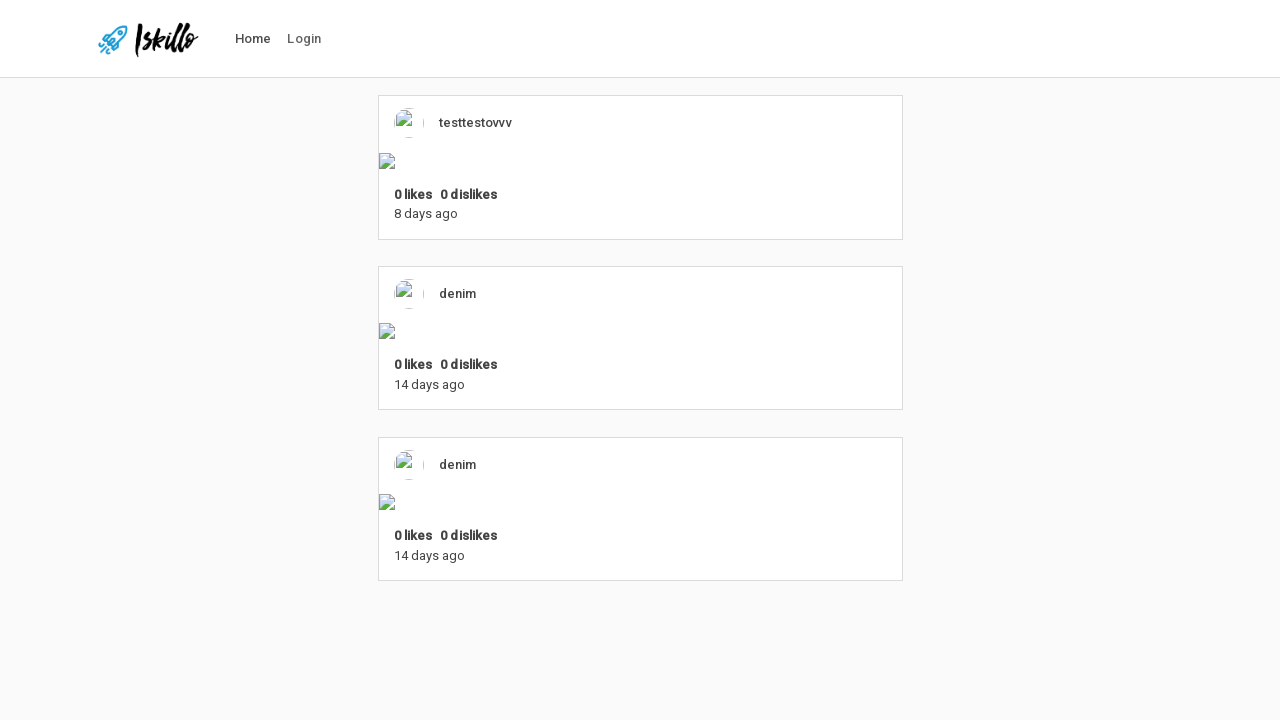

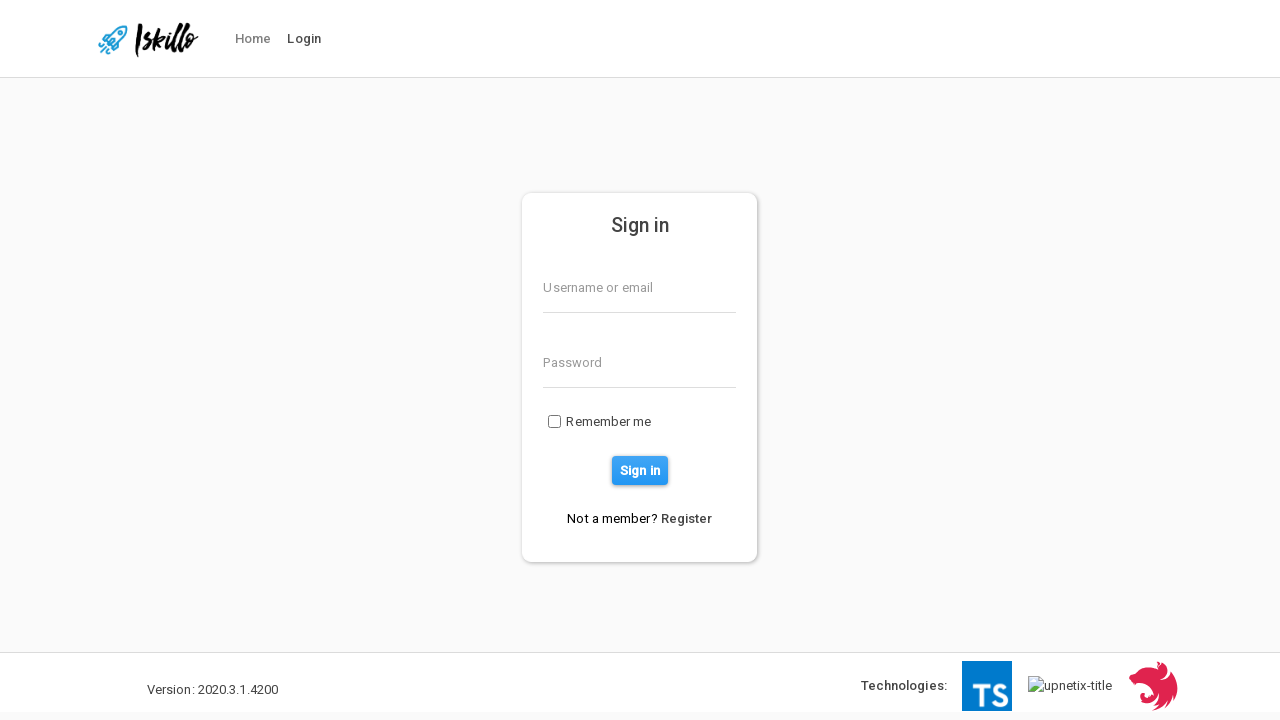